Tests clicking on a simple link element on the DemoQA links page, which opens in a new tab

Starting URL: https://demoqa.com/links

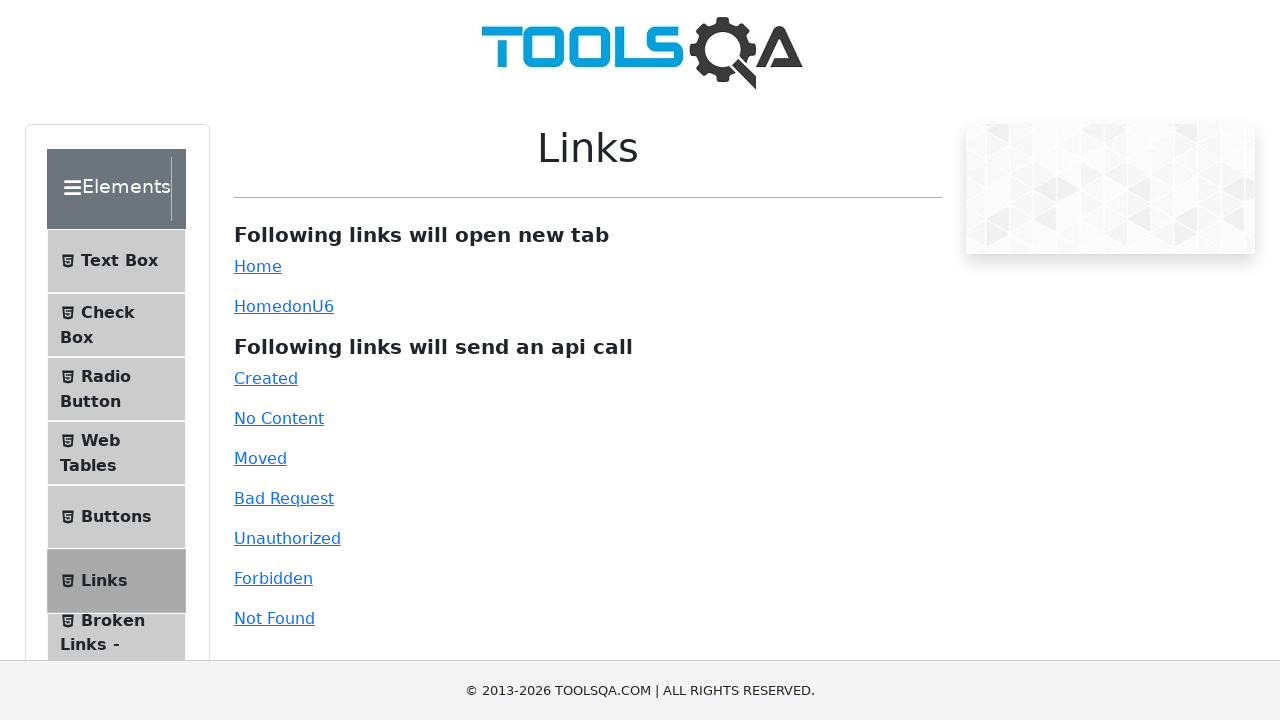

Waited for DemoQA links page to load
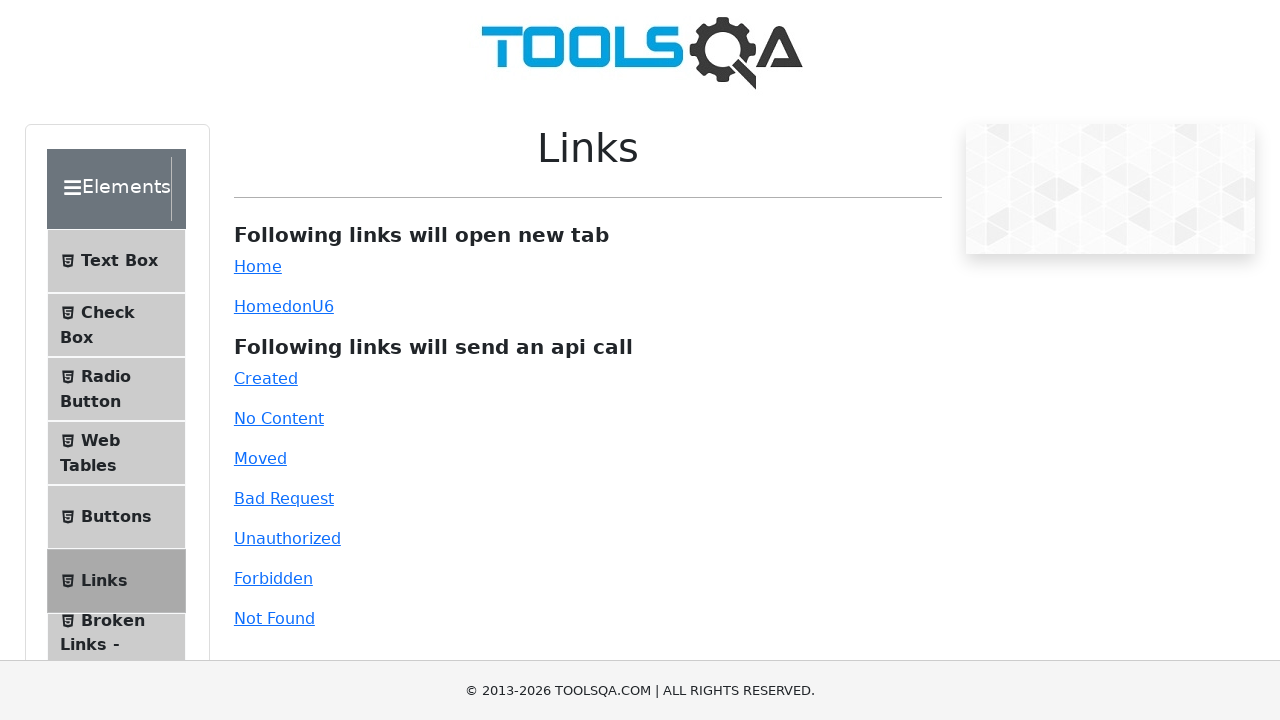

Clicked on the simple link element at (258, 266) on #simpleLink
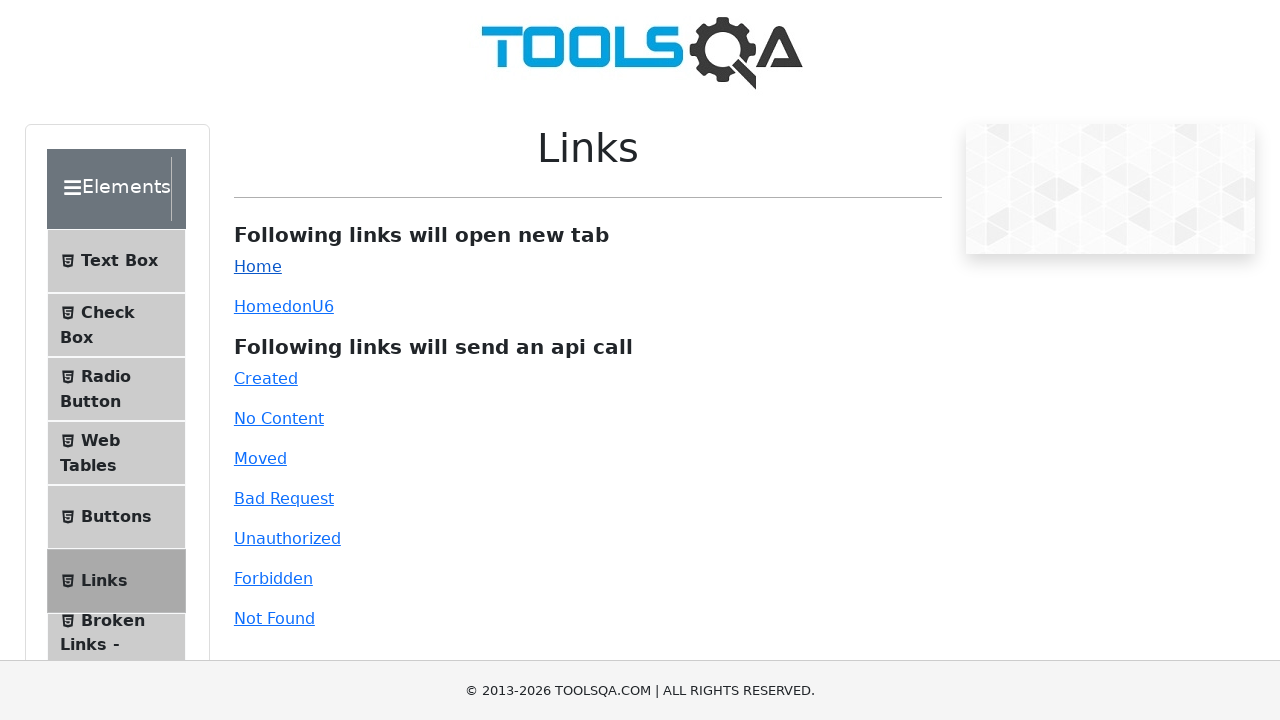

Waited for new tab to open after clicking simple link
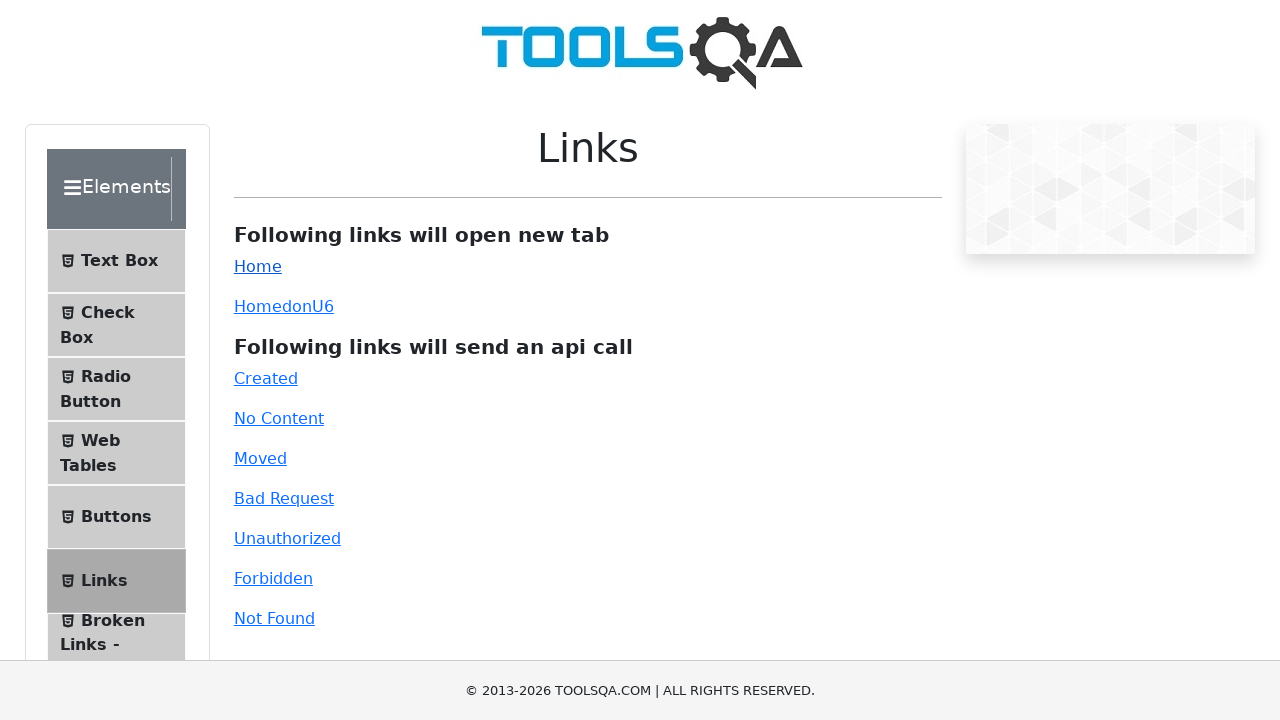

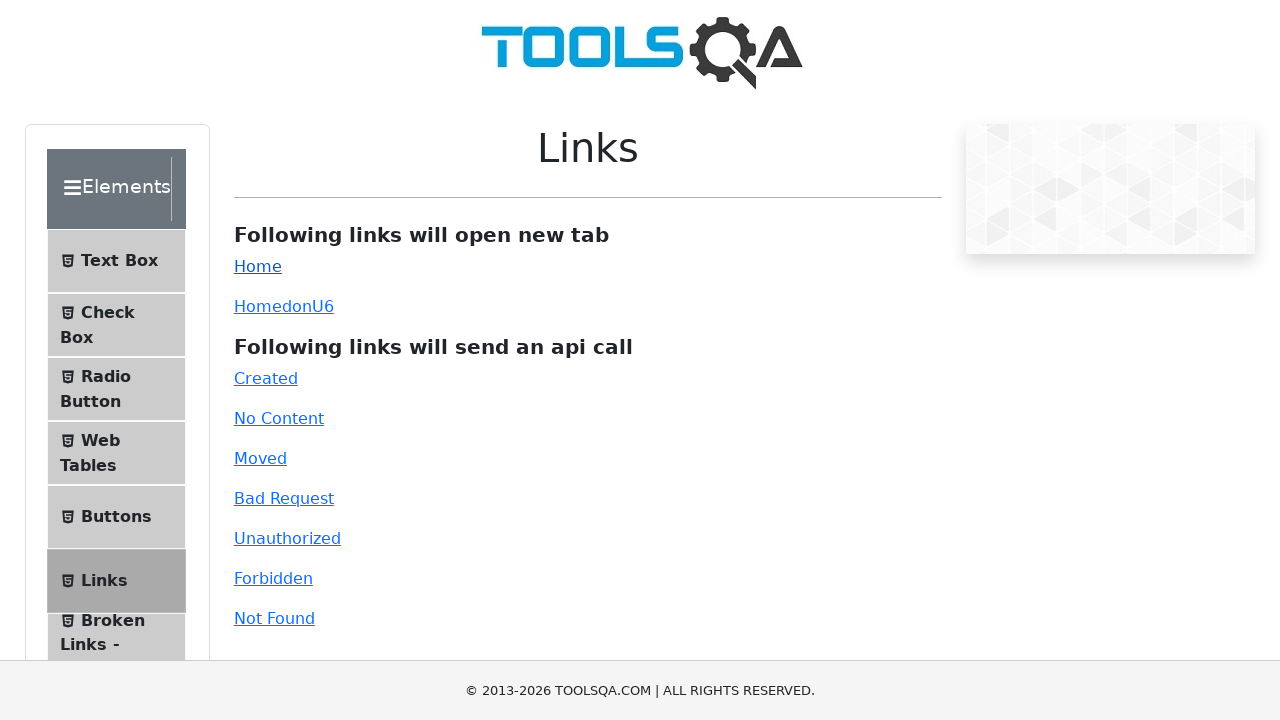